Tests page scrolling functionality using JavaScript by scrolling to specific positions and relative distances on the page

Starting URL: https://www.selenium.dev/selenium/web/scrolling_tests/frame_with_nested_scrolling_frame_out_of_view.html

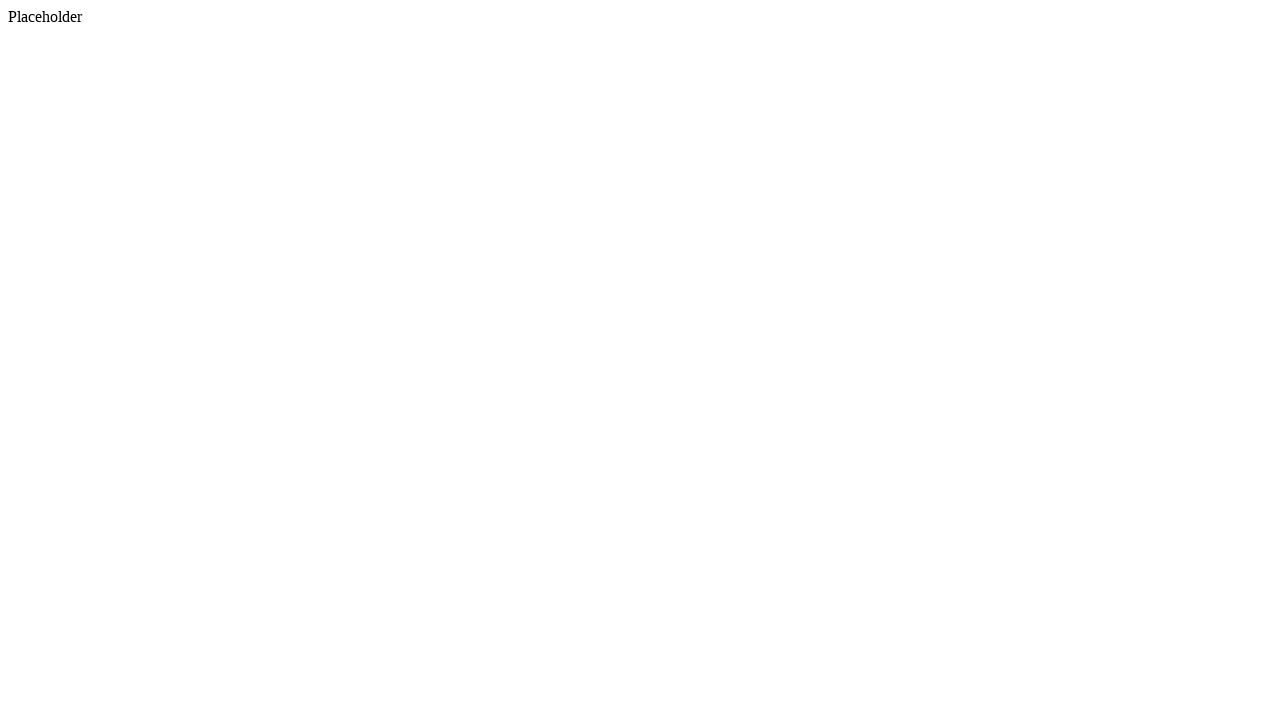

Scrolled page to absolute position y=500 using JavaScript
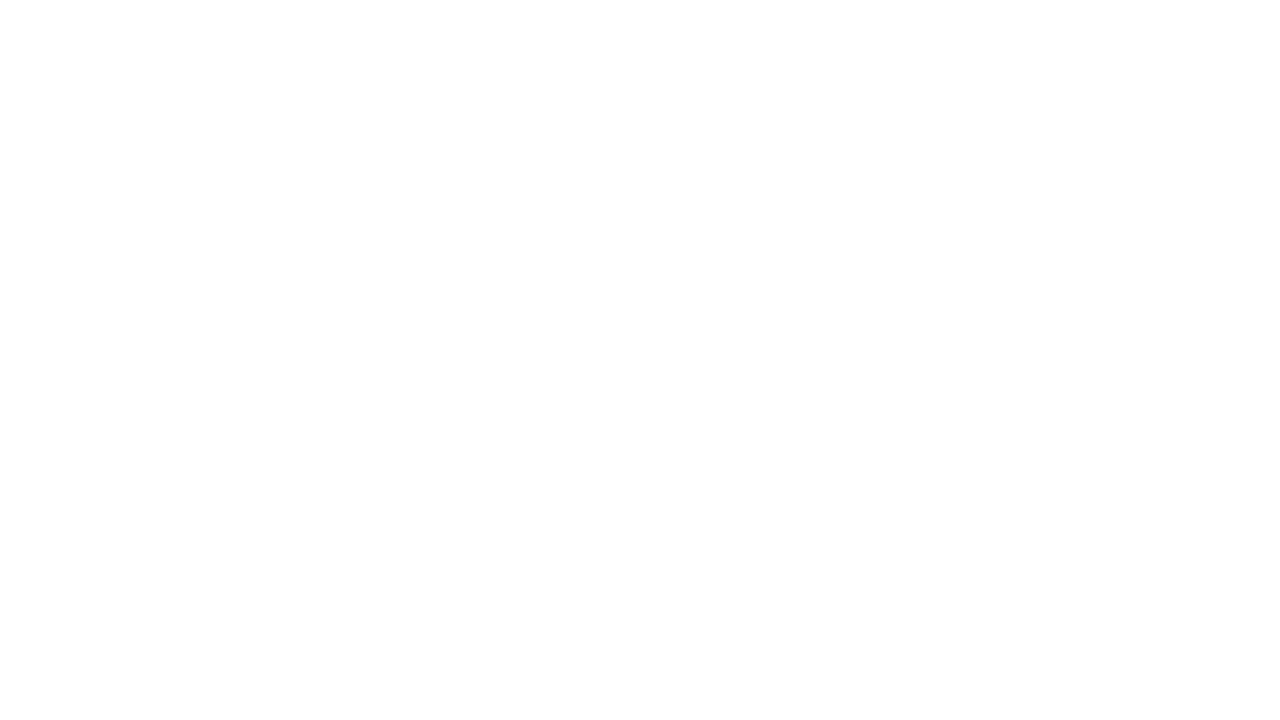

Waited 2 seconds for scroll animation to complete
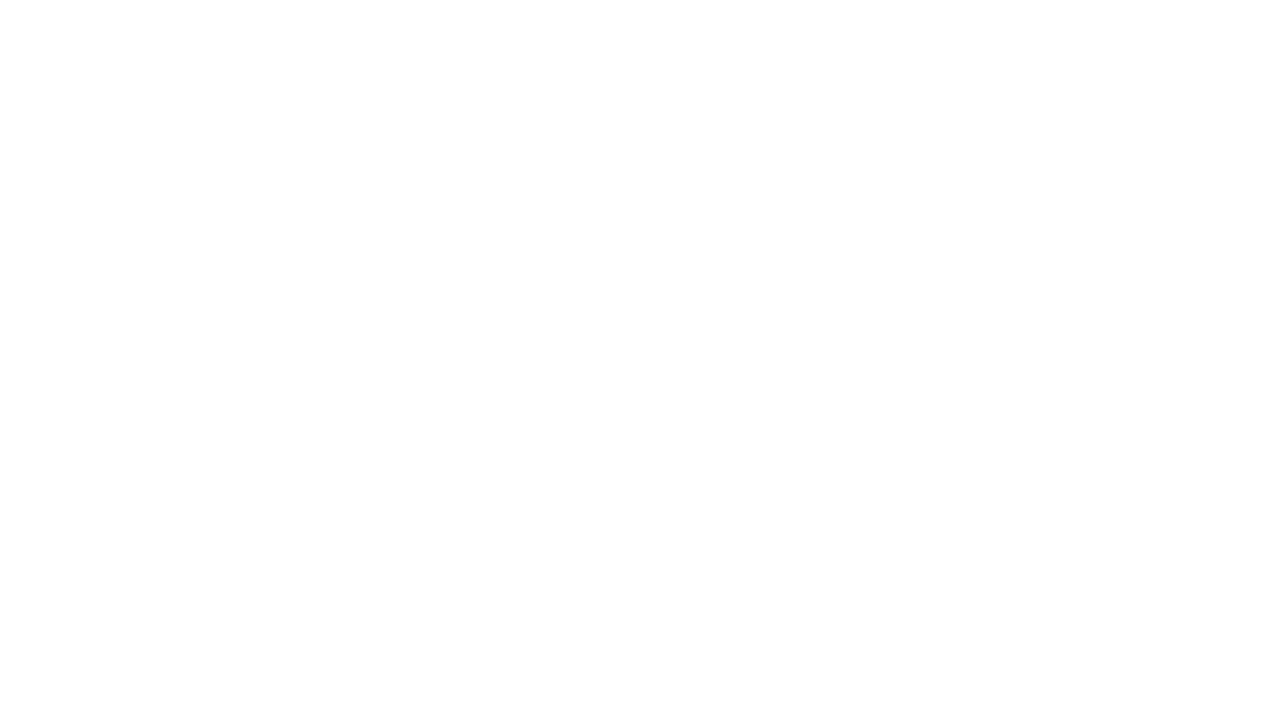

Scrolled page 500 pixels down from current position using JavaScript
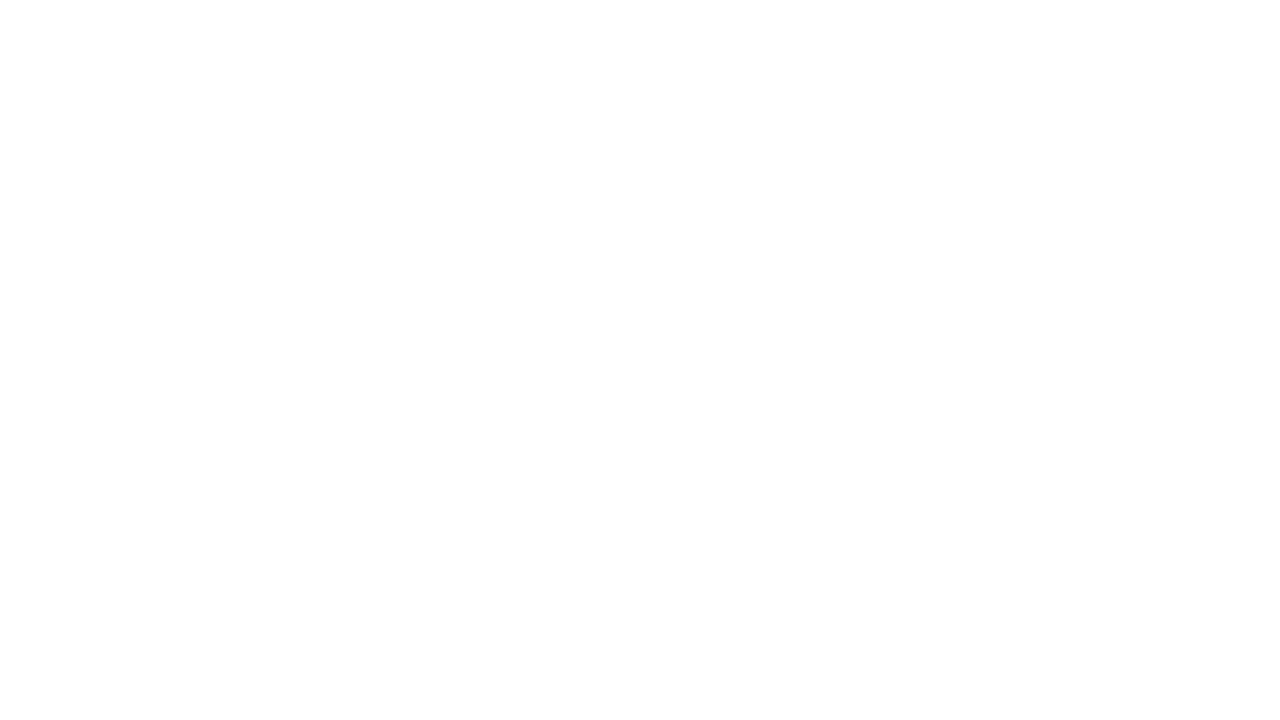

Waited 2 seconds for scroll animation to complete
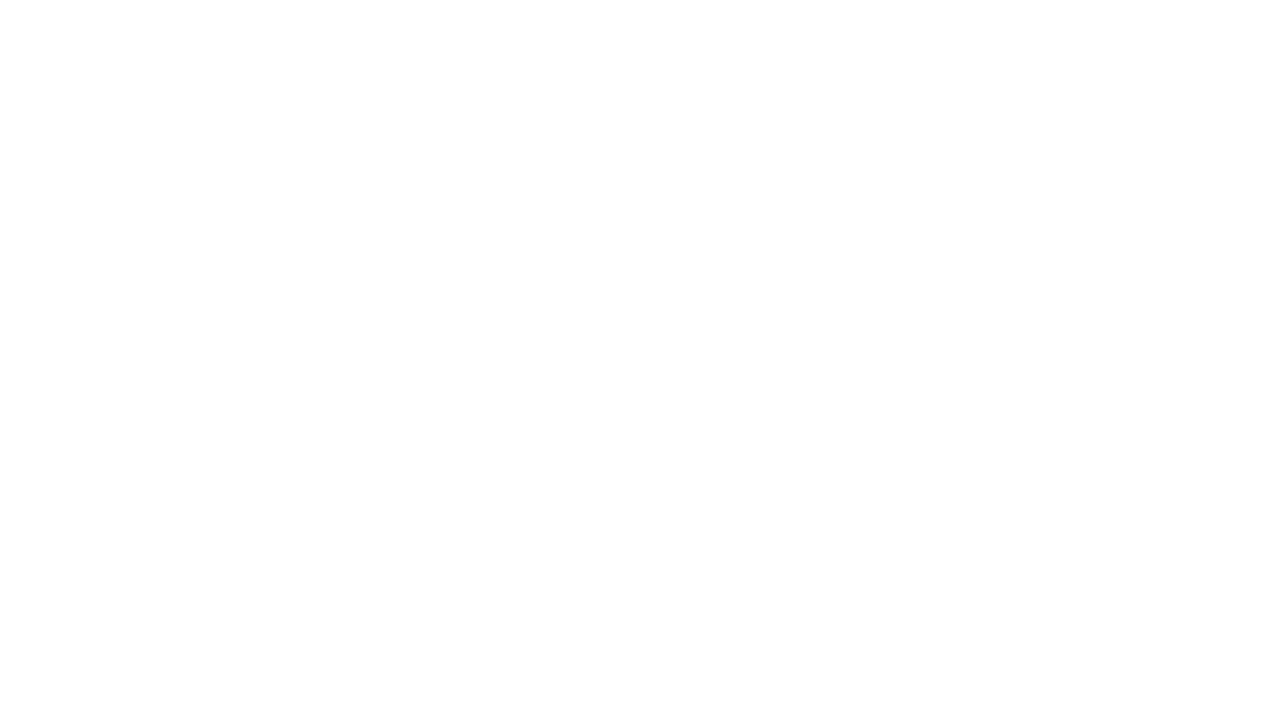

Scrolled page 200 pixels up from current position using JavaScript
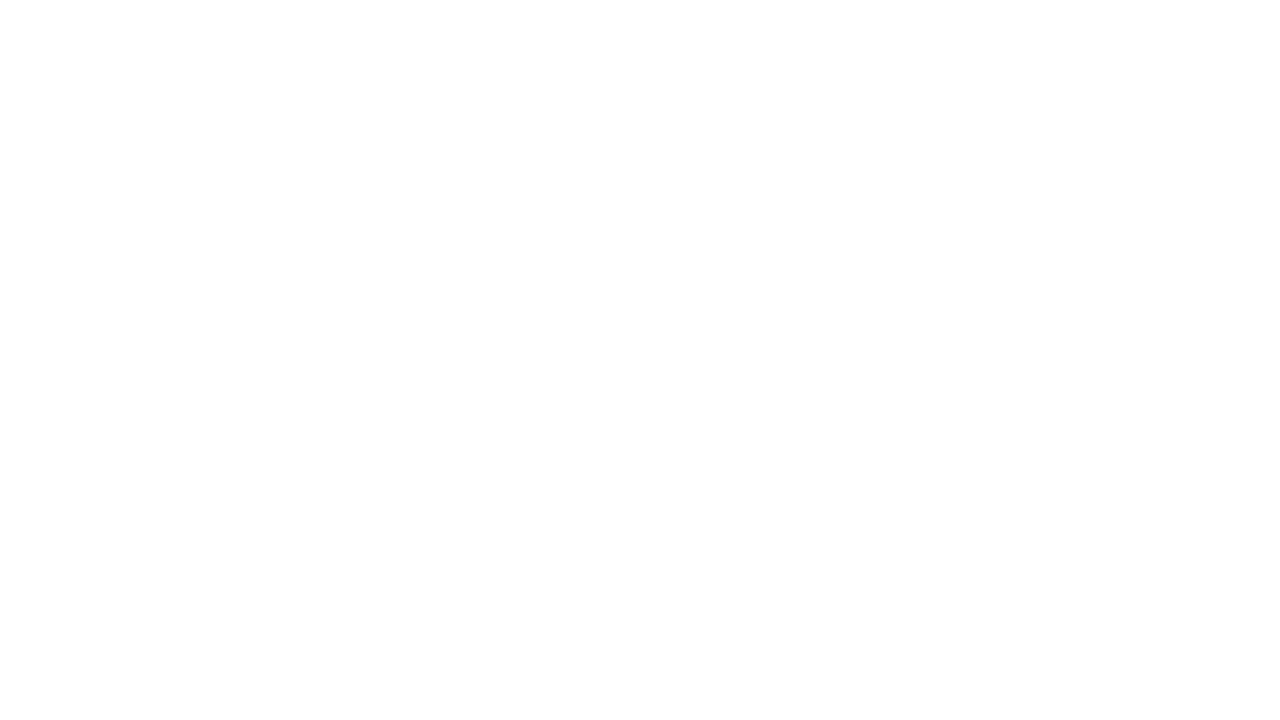

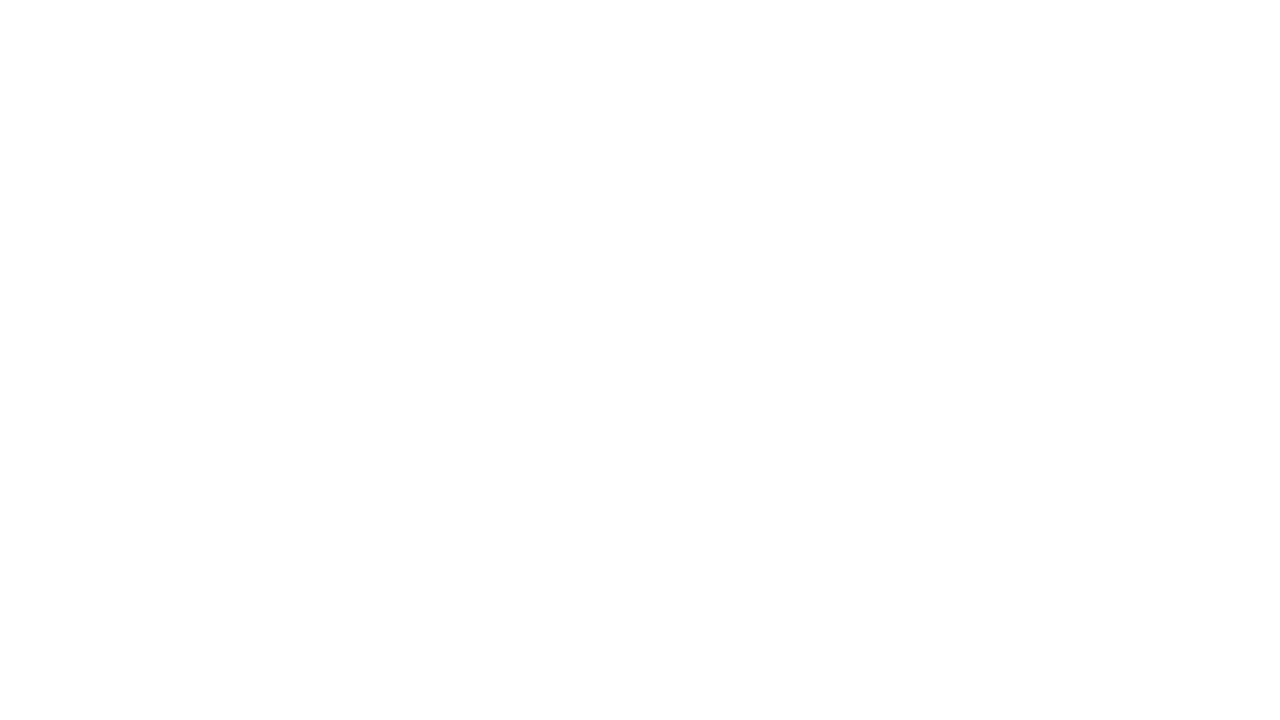